Tests window handling functionality by opening a new window, switching between parent and child windows, and verifying content in each window

Starting URL: https://the-internet.herokuapp.com

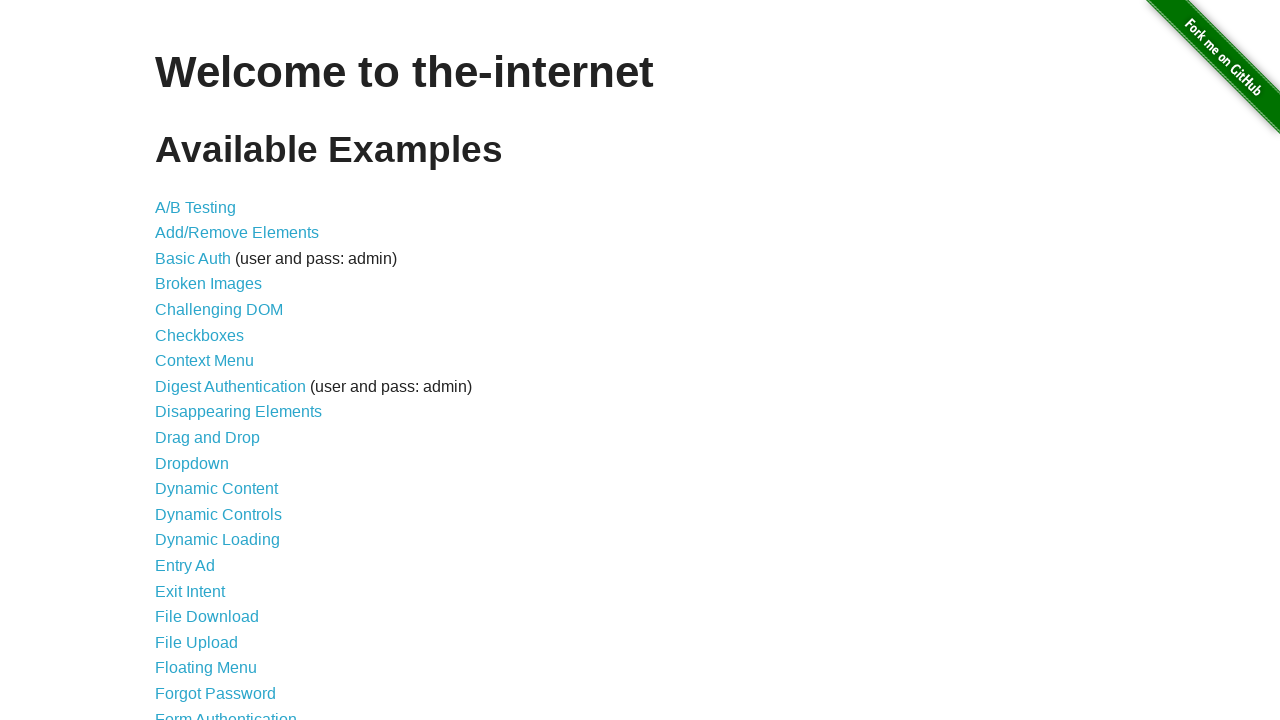

Clicked on 'Multiple Windows' link at (218, 369) on xpath=//a[text()='Multiple Windows']
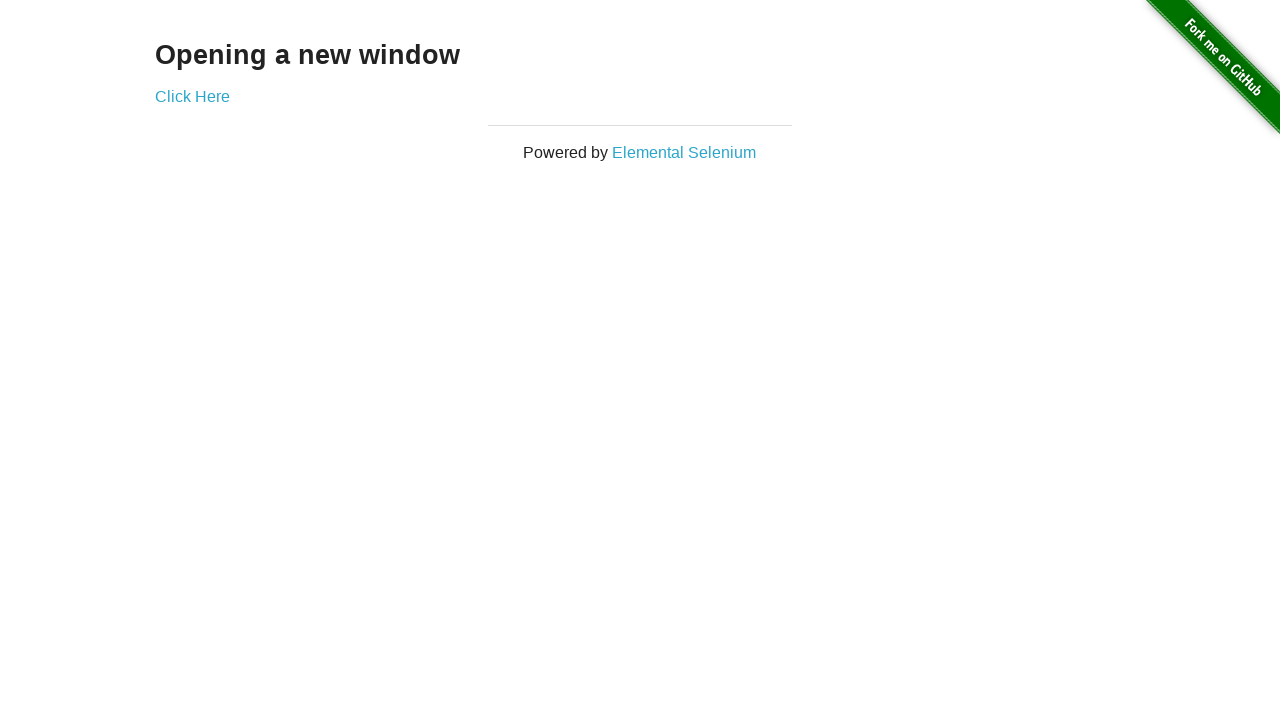

Clicked link to open new window at (192, 96) on xpath=//a[@href='/windows/new']
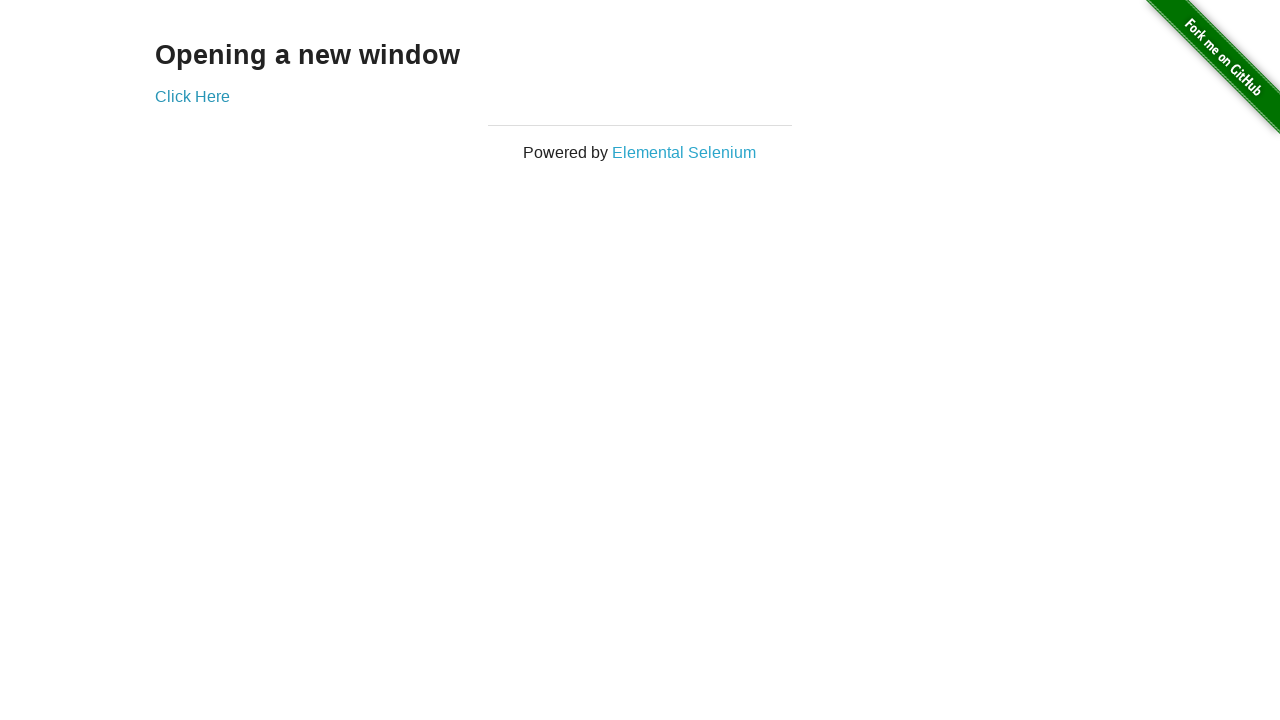

New window opened and captured
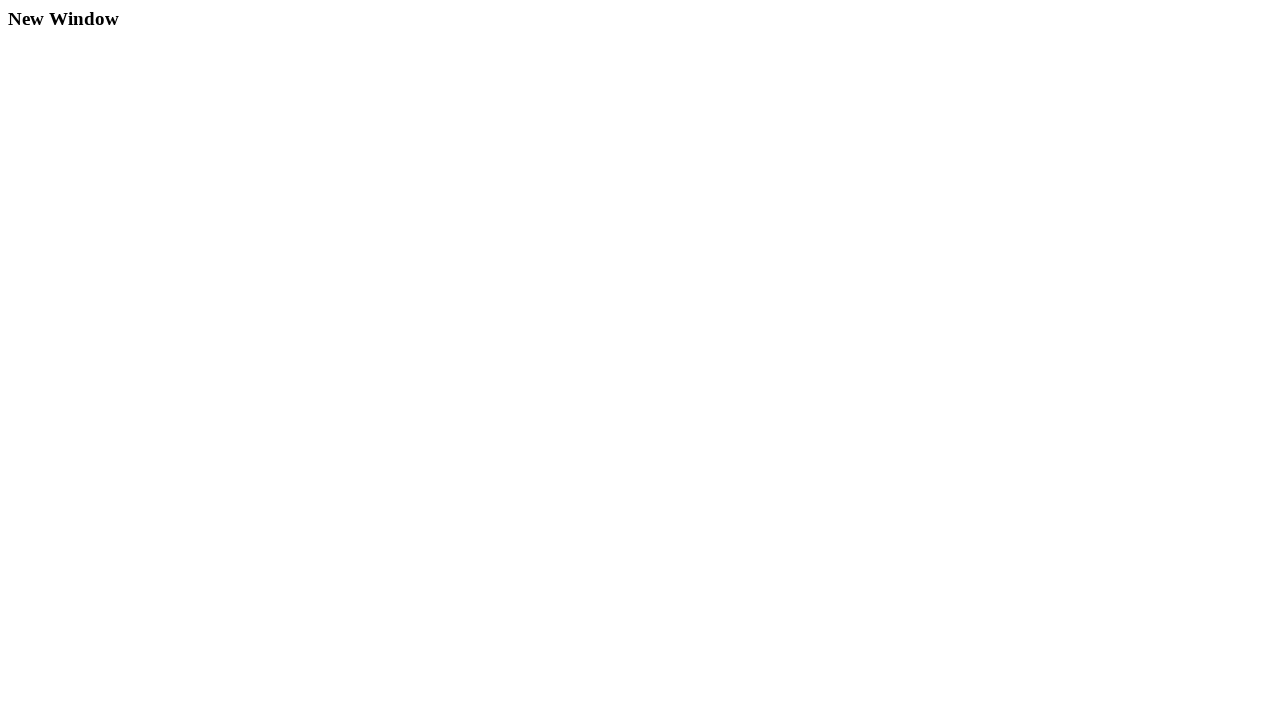

Retrieved text from new window: 'New Window'
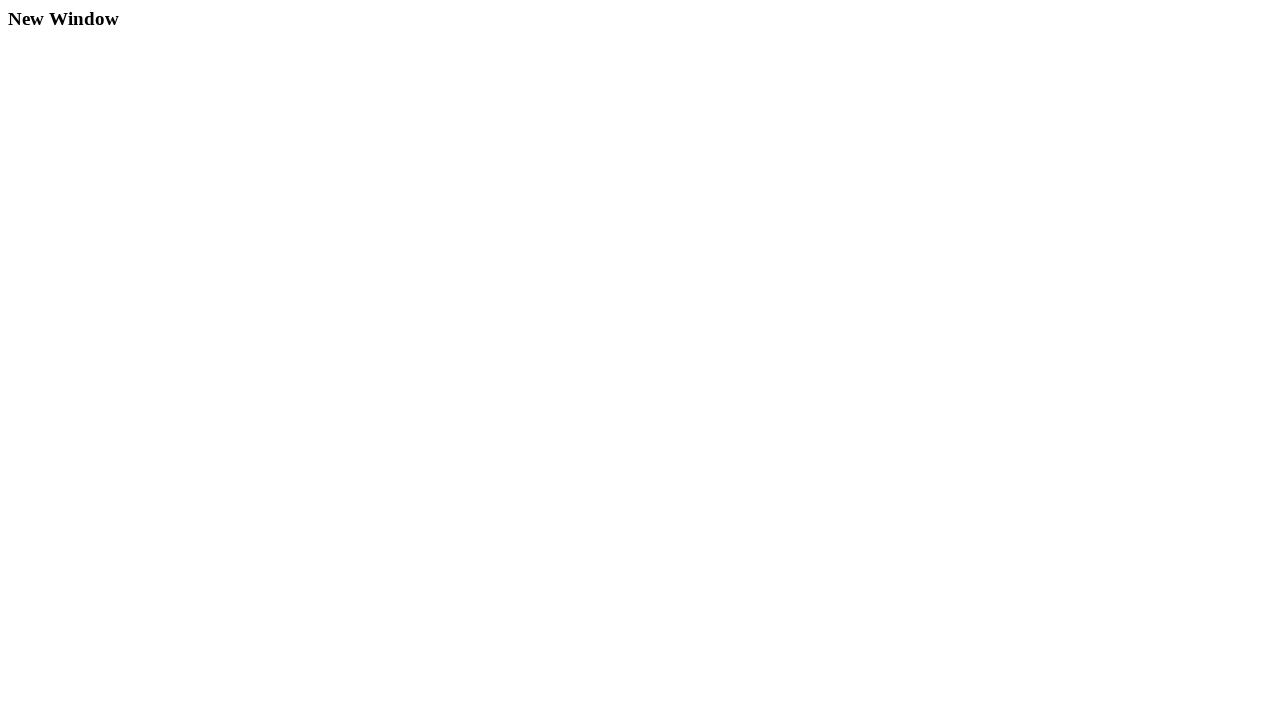

Retrieved text from original window: 'Opening a new window'
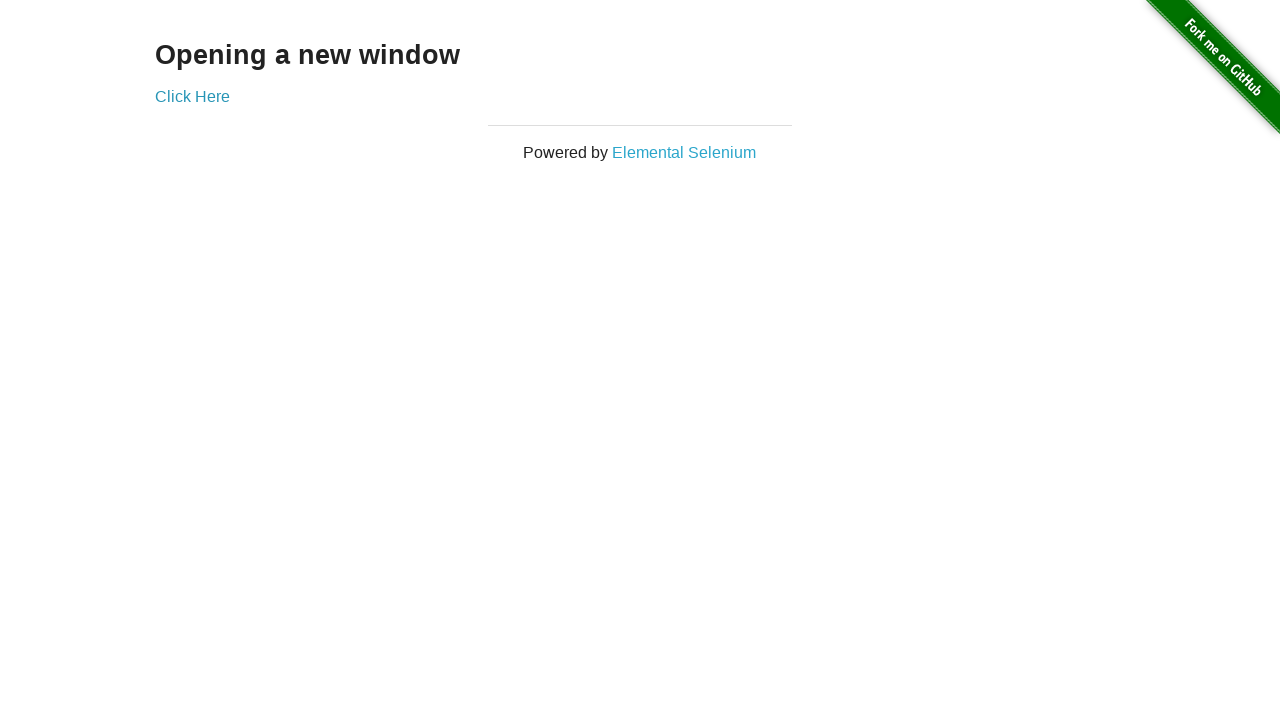

Closed the new window
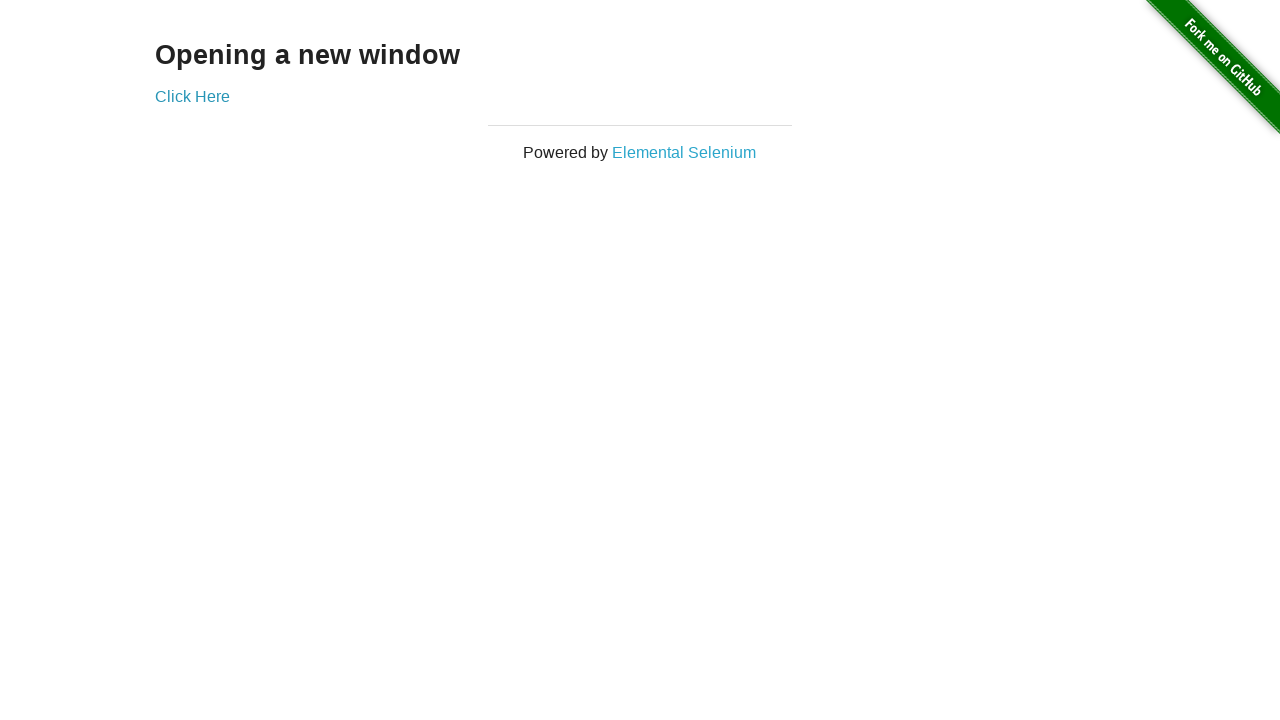

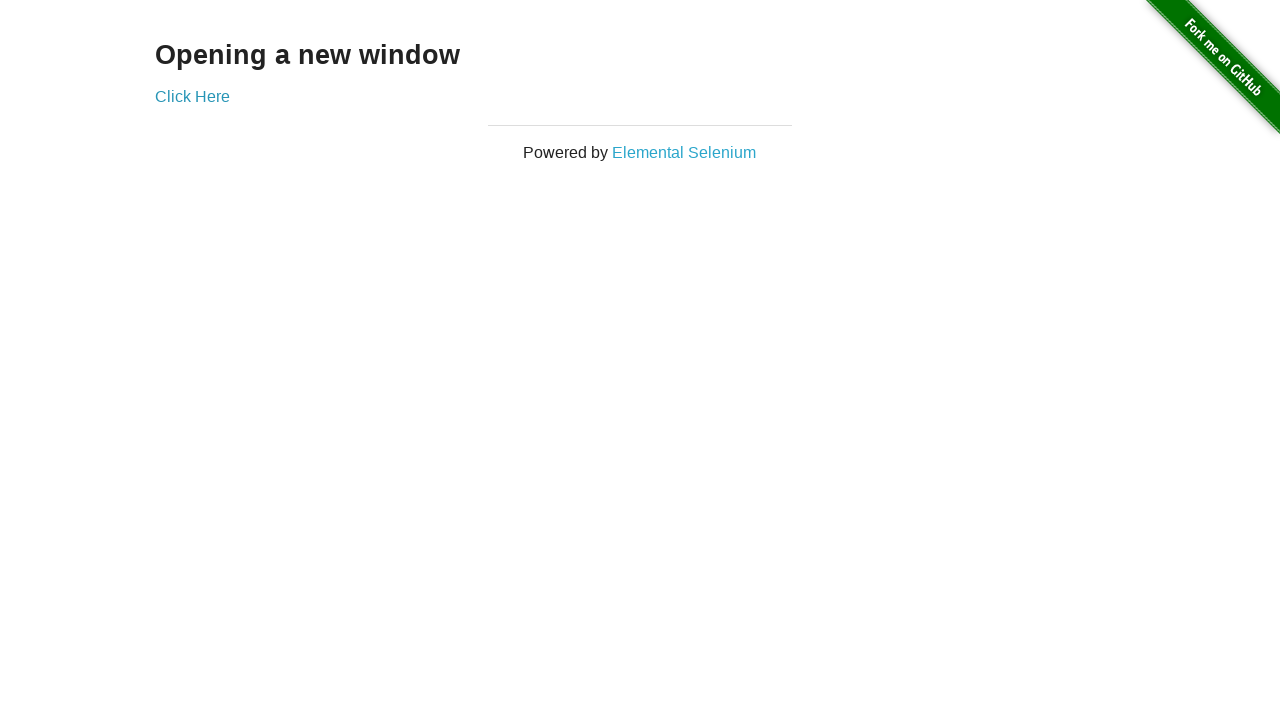